Clicks the second project's GitHub button and verifies it opens the correct repository

Starting URL: https://natashabag.github.io/

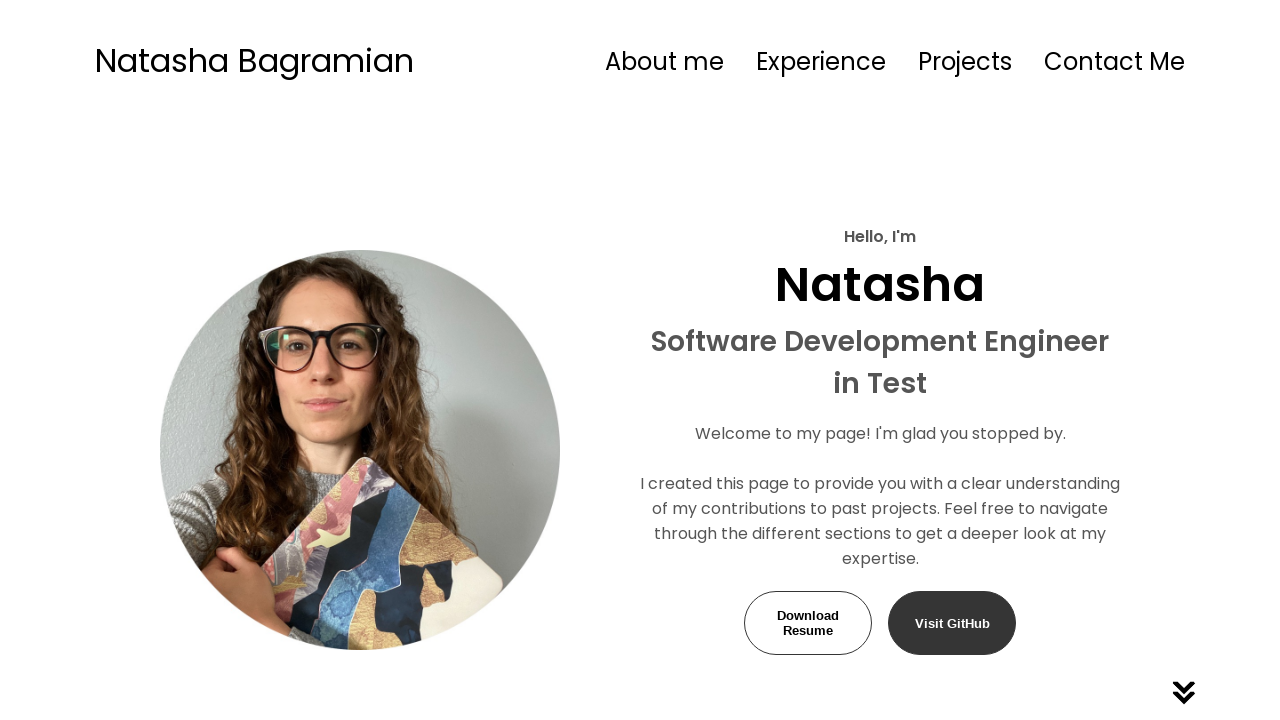

Clicked the second project's GitHub button at (888, 361) on xpath=//*[@id="projects"]/div/div/div[2]/div[2]/button
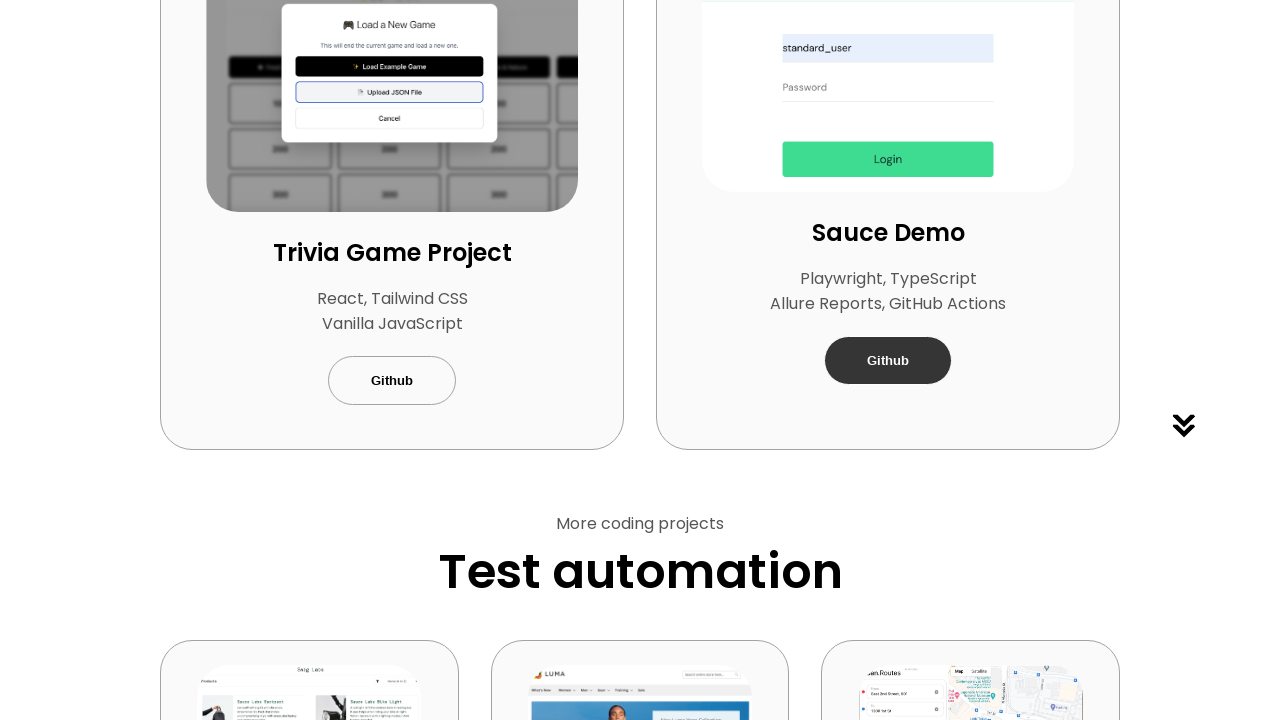

GitHub popup window opened for project 2
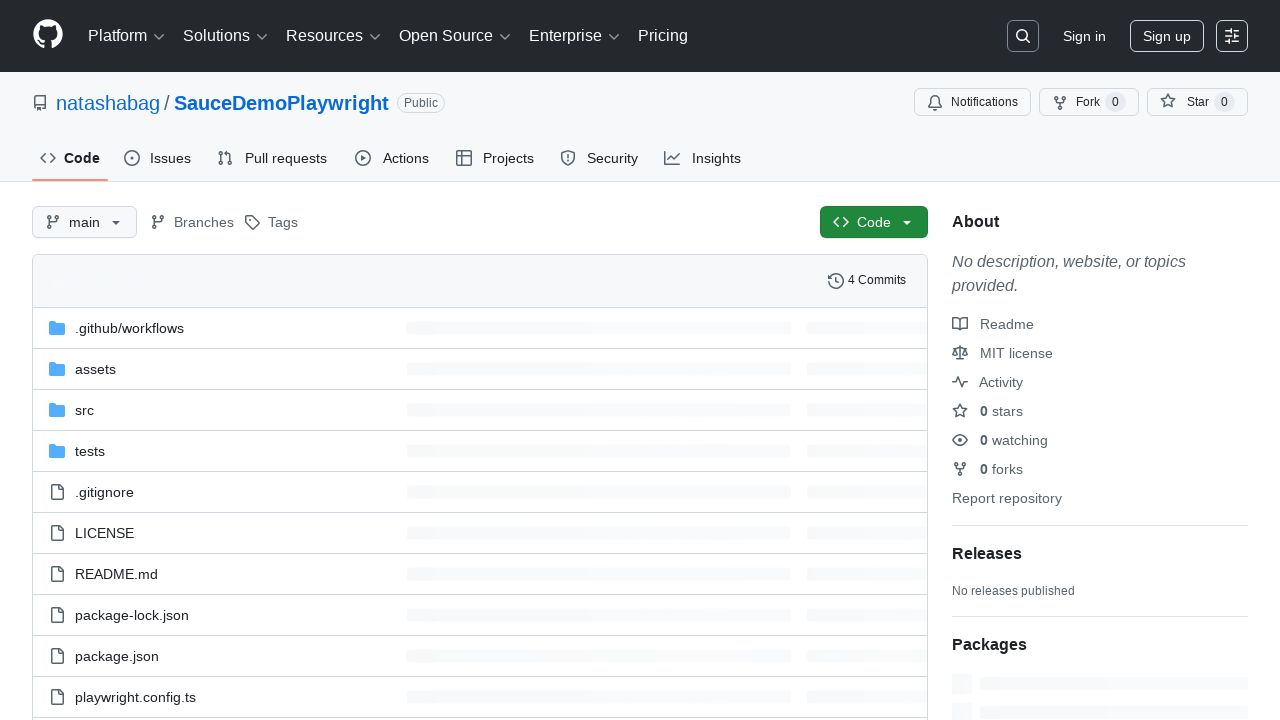

Project GitHub page loaded completely
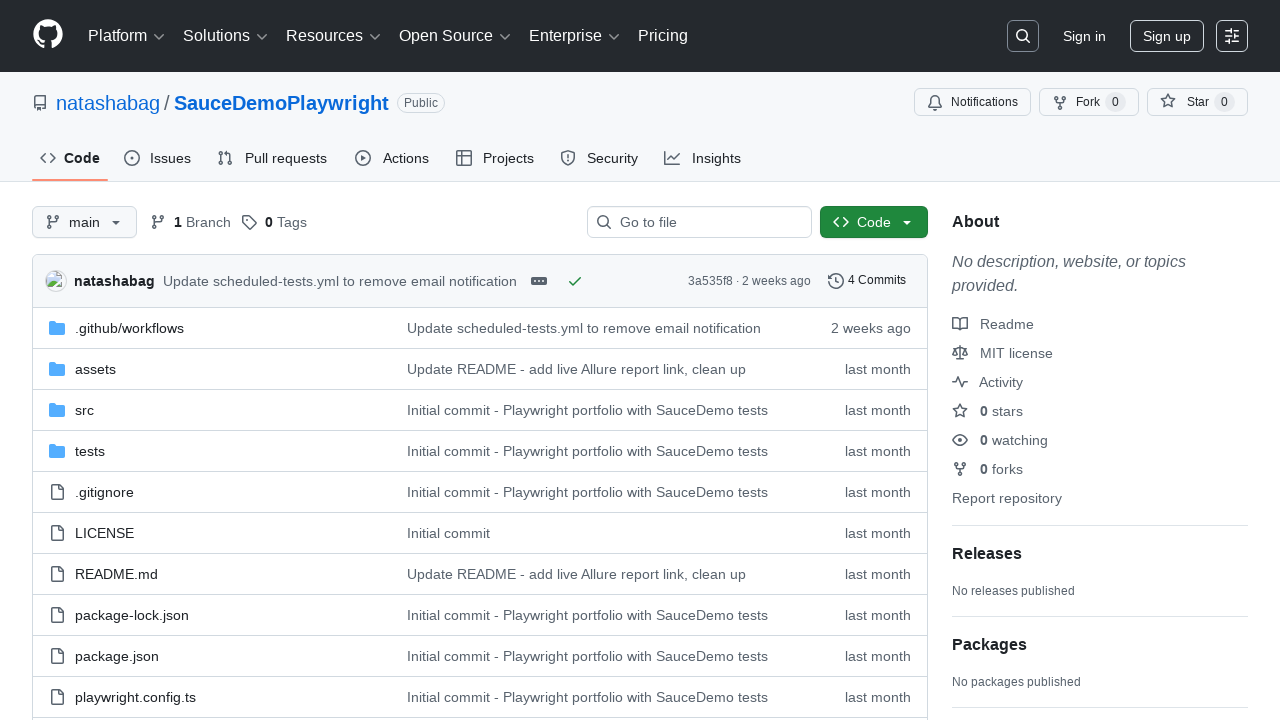

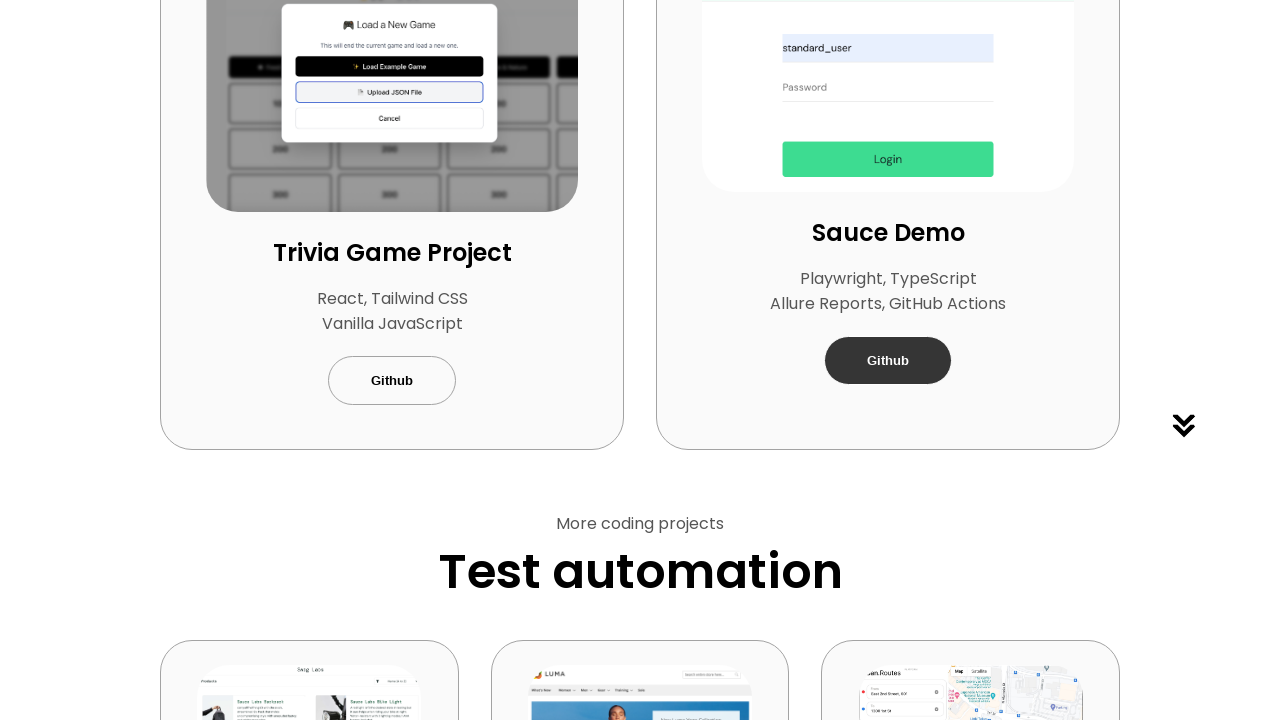